Tests keyboard shortcuts for copy and paste functionality by typing text in one input field, selecting all with Ctrl+A, copying with Ctrl+C, and pasting into another input field with Ctrl+V.

Starting URL: http://sahitest.com/demo/label.htm

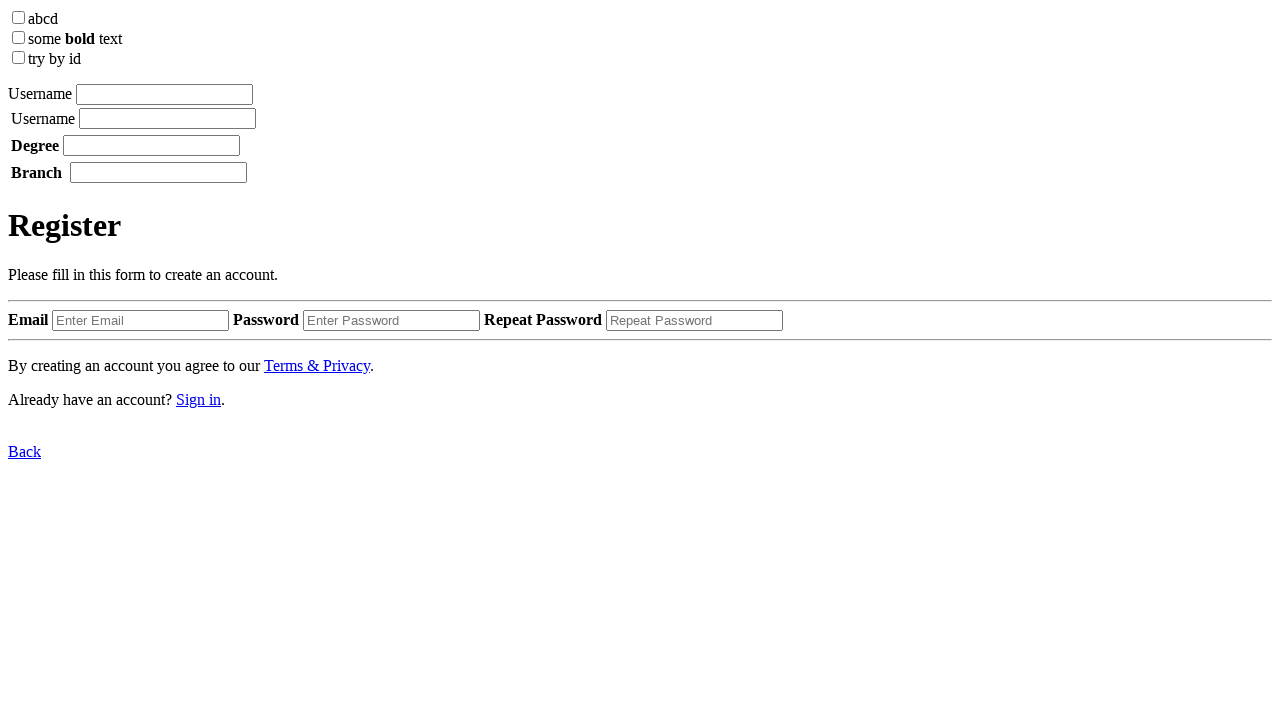

Located all input elements on the page
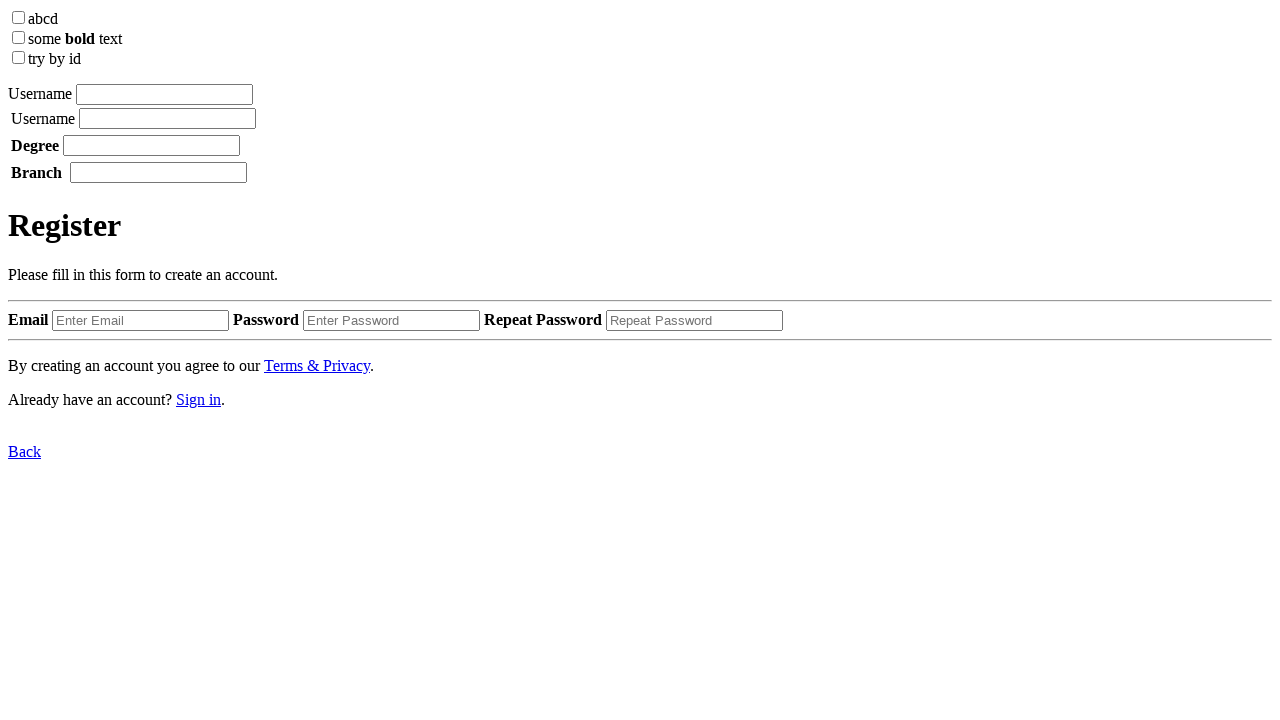

Selected the 4th input field (index 3)
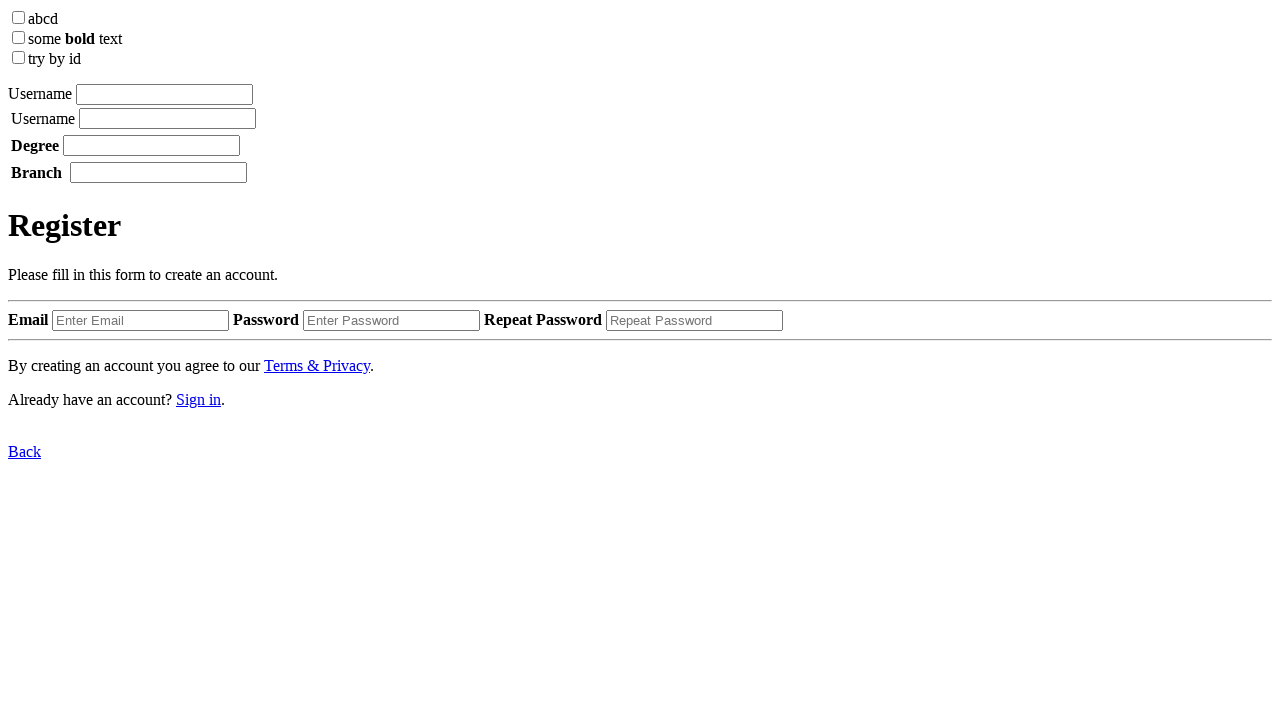

Selected the 5th input field (index 4)
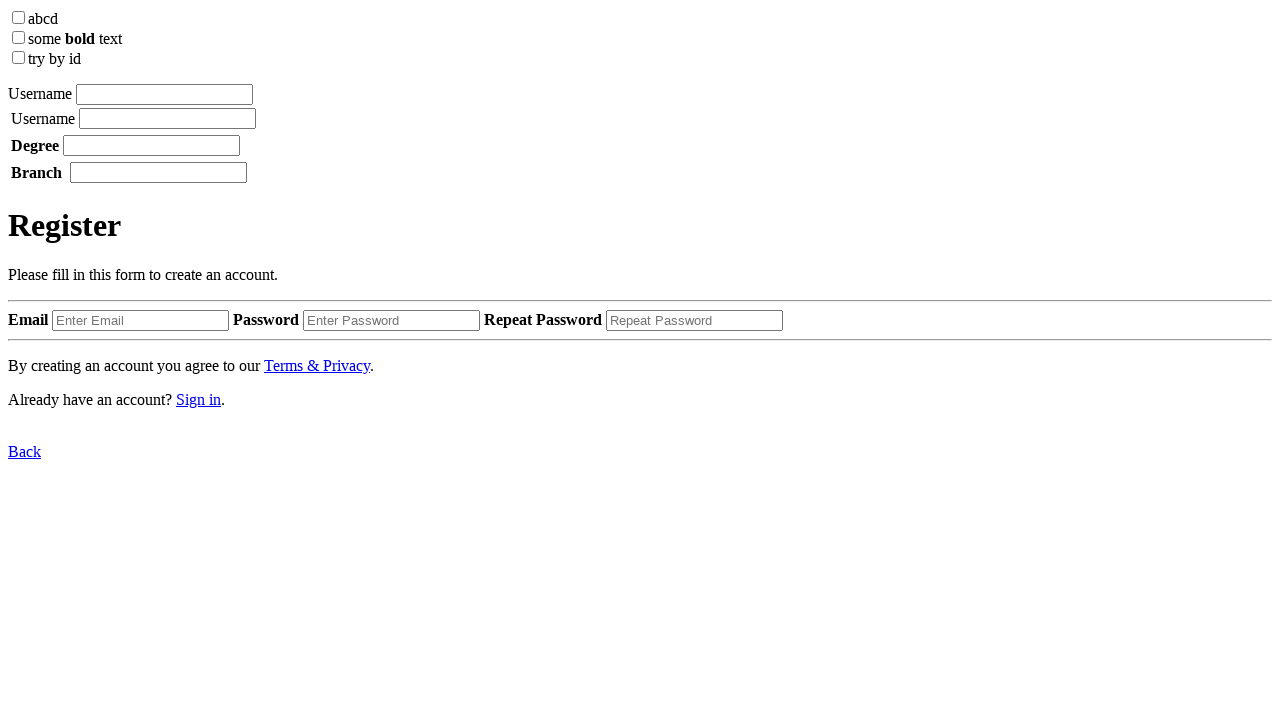

Clicked on the first input field at (164, 94) on input >> nth=3
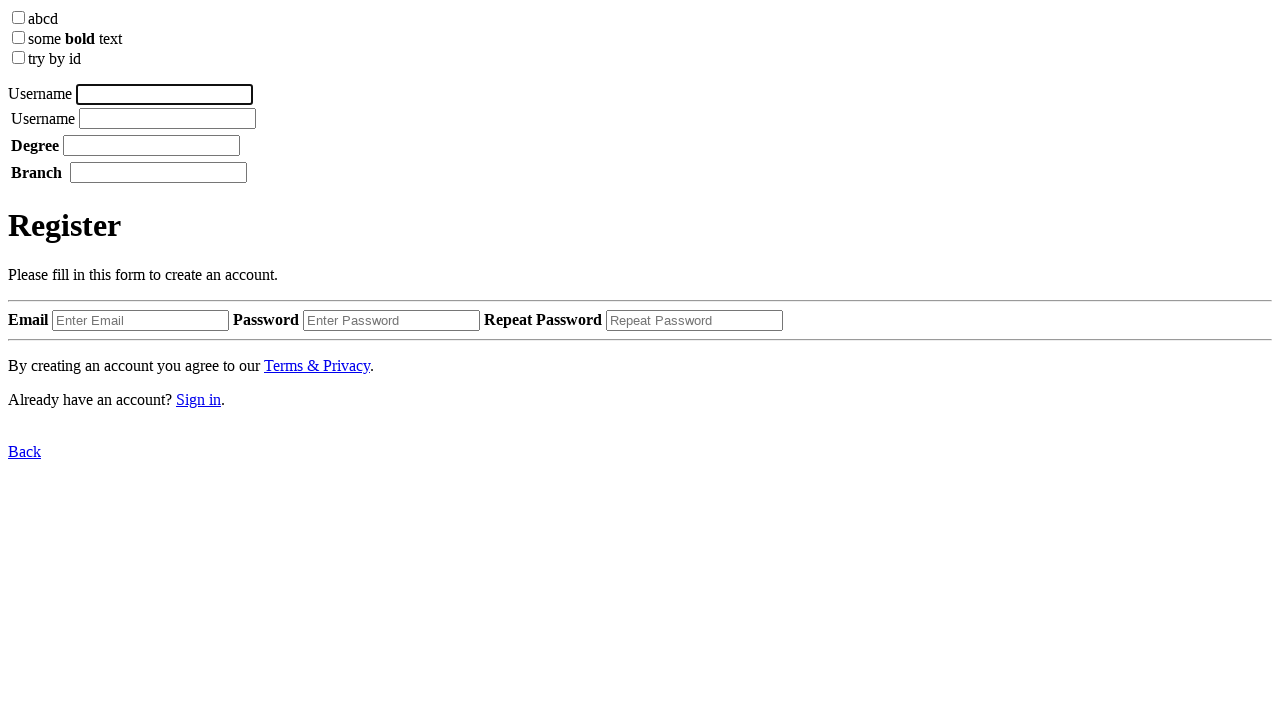

Typed 'Test Keys' into the first input field
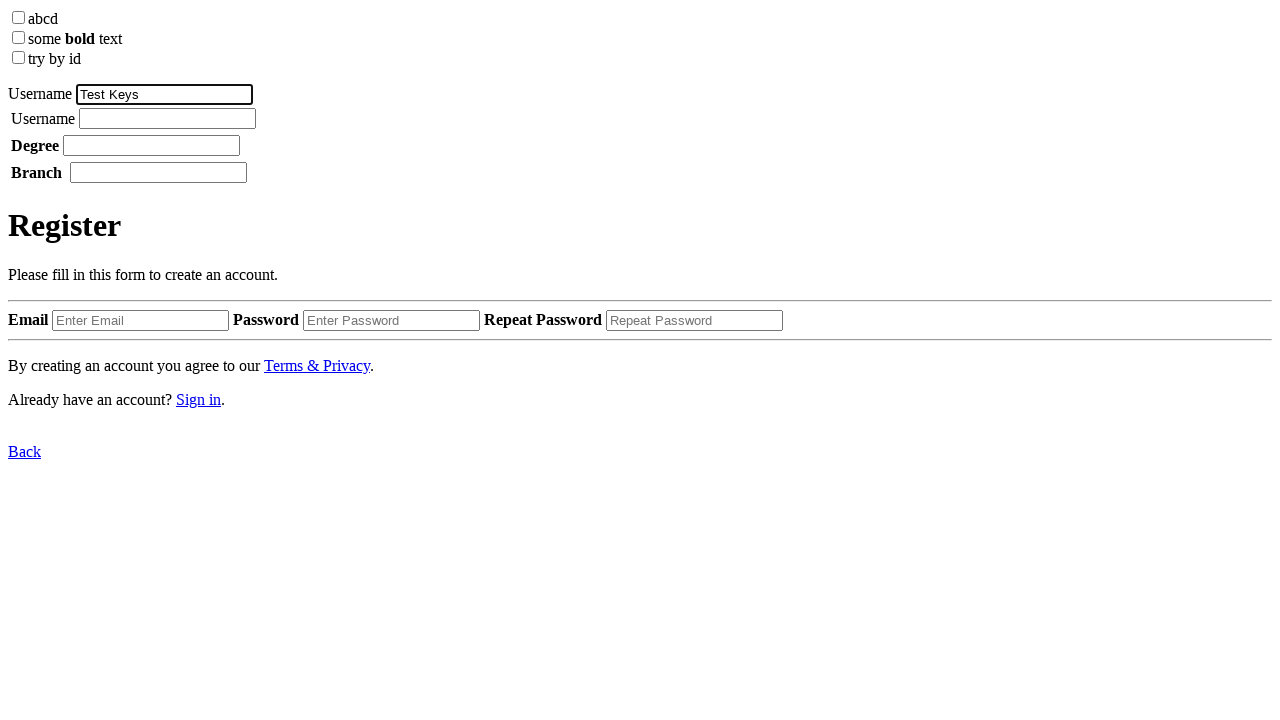

Selected all text in first input field using Ctrl+A
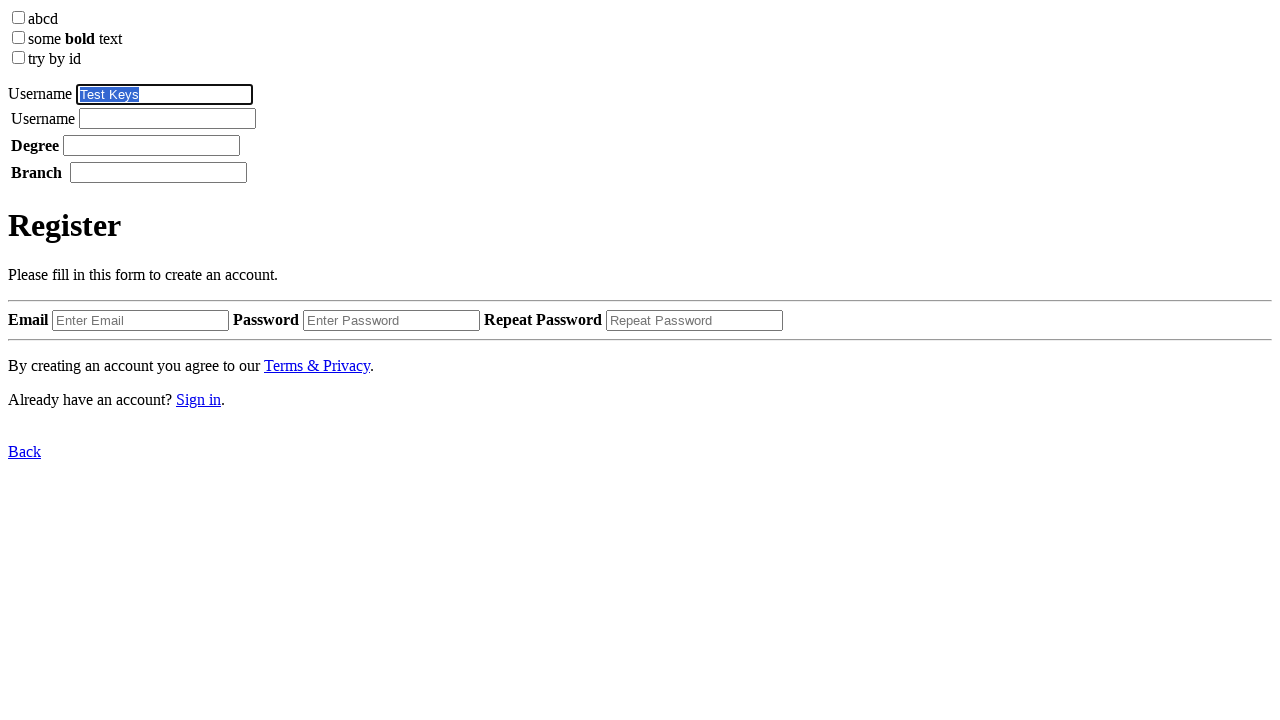

Copied selected text using Ctrl+C
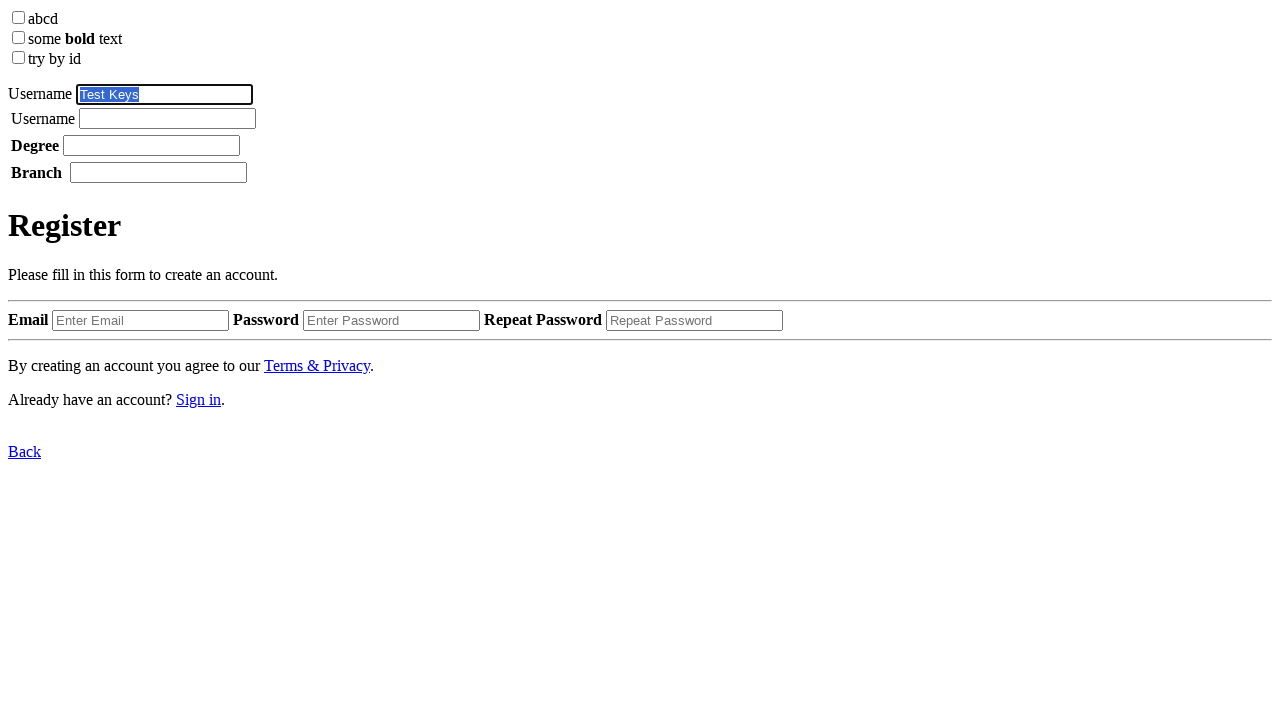

Clicked on the second input field at (168, 118) on input >> nth=4
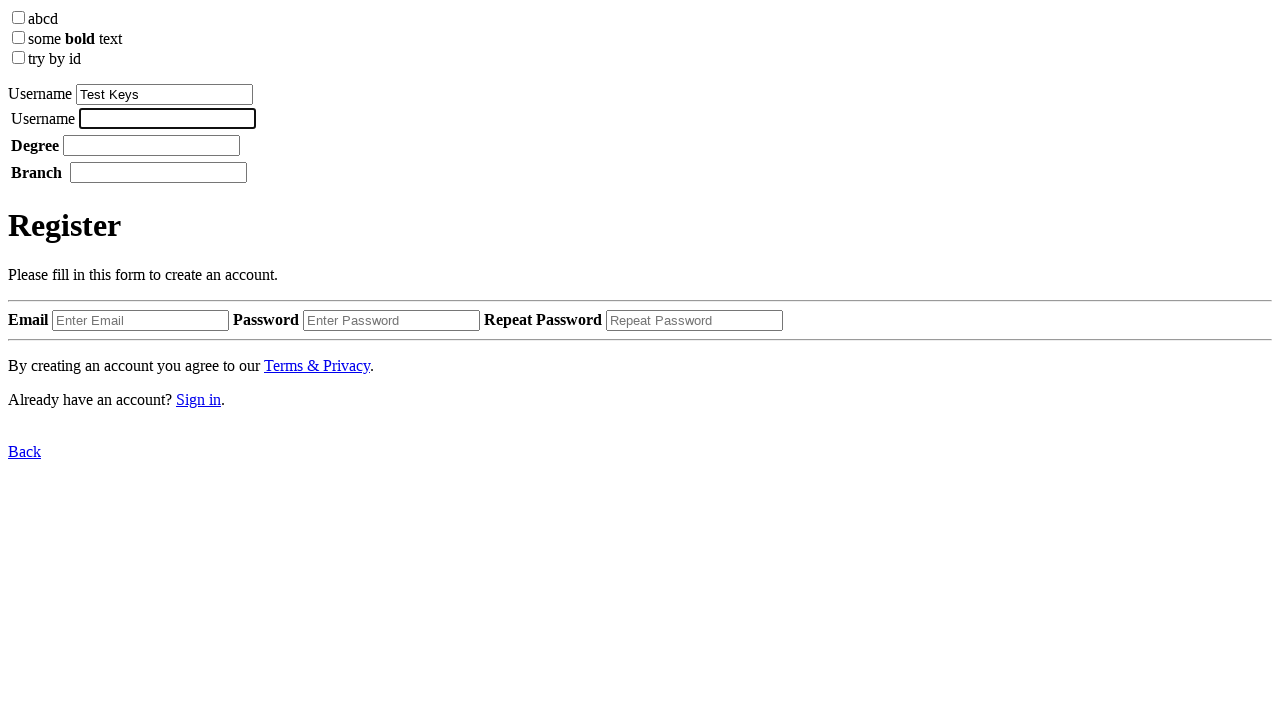

Pasted copied text into second input field using Ctrl+V
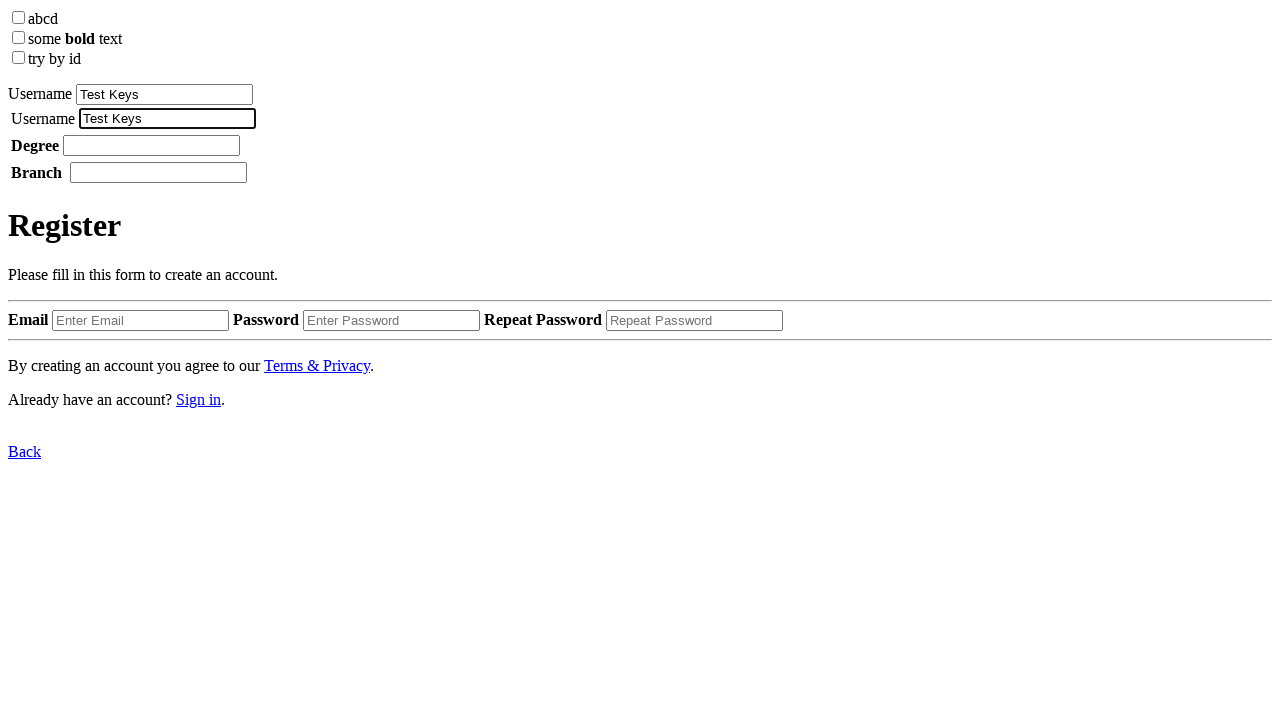

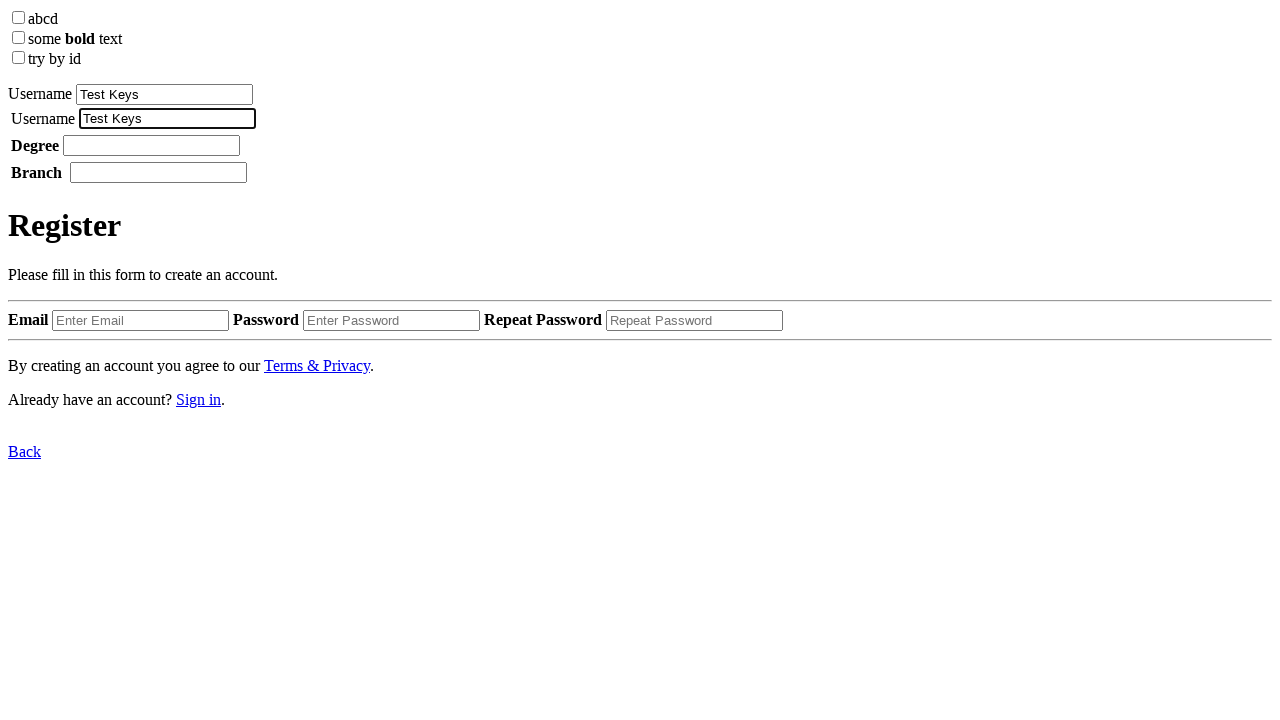